Tests window handle functionality by clicking a link that opens a new window, verifying the new window's content, then switching back to the original window and verifying its title.

Starting URL: https://the-internet.herokuapp.com/windows

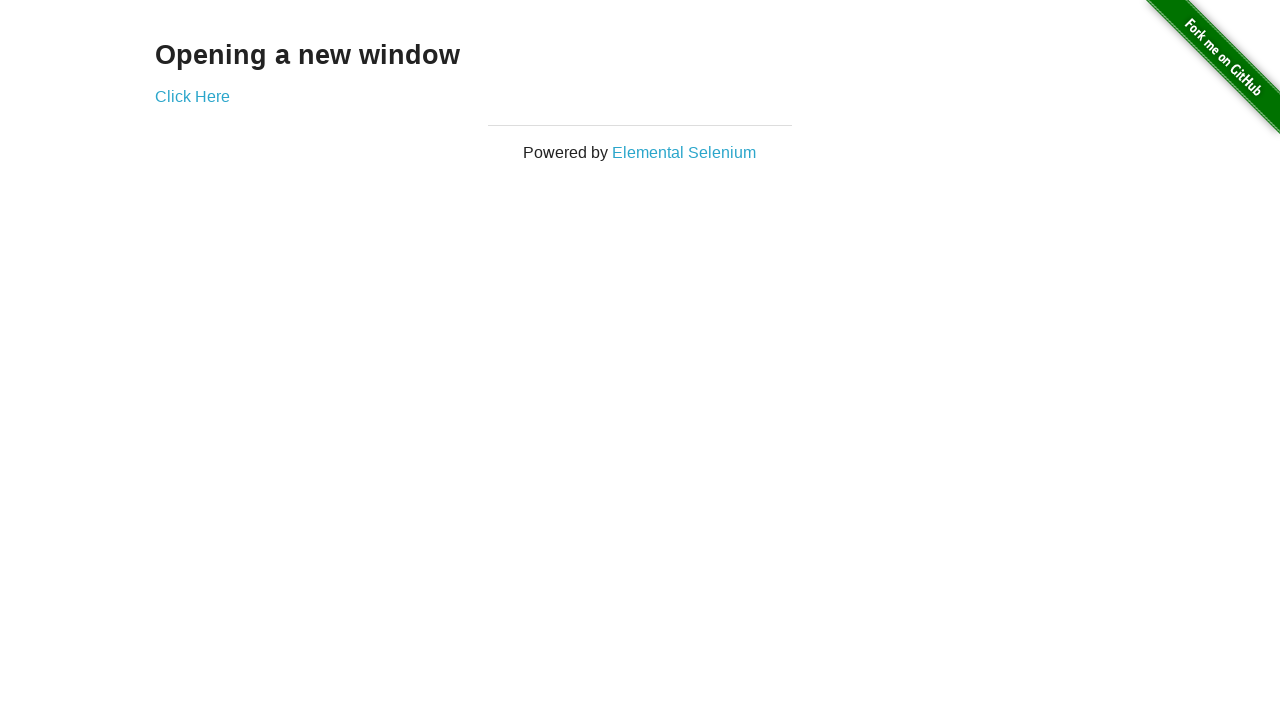

Waited for h3 selector to load
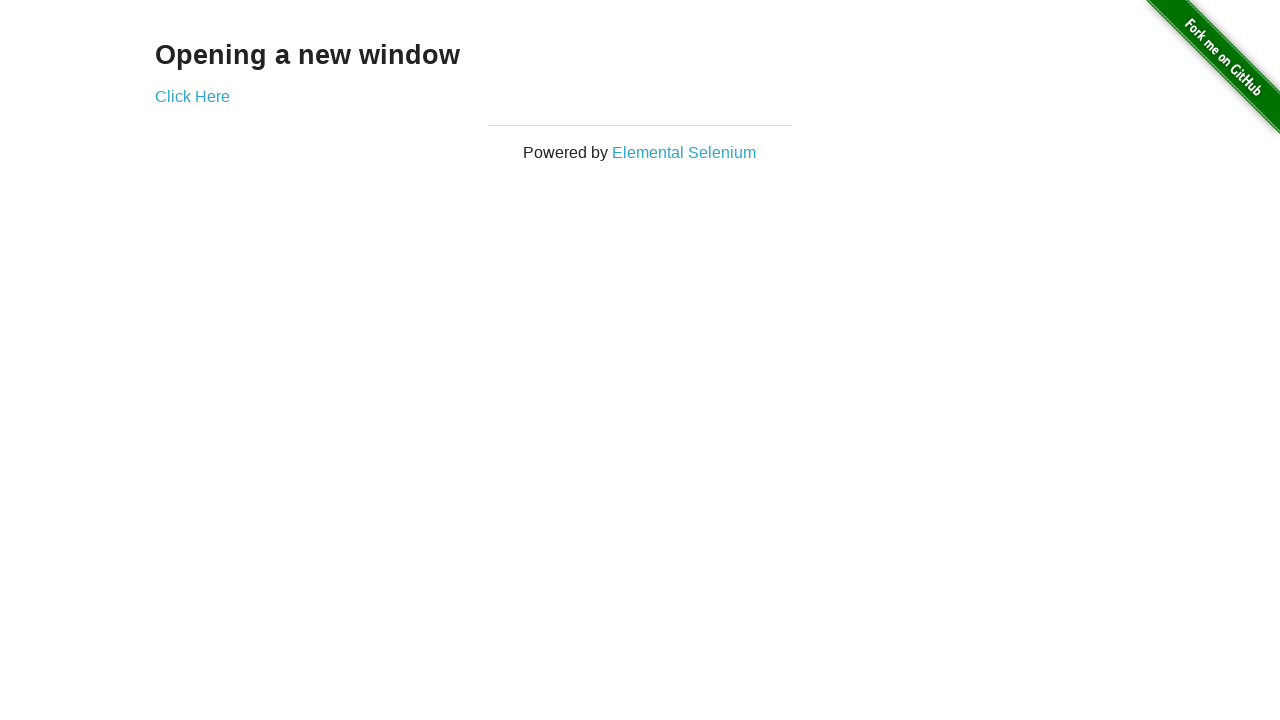

Verified page text is 'Opening a new window'
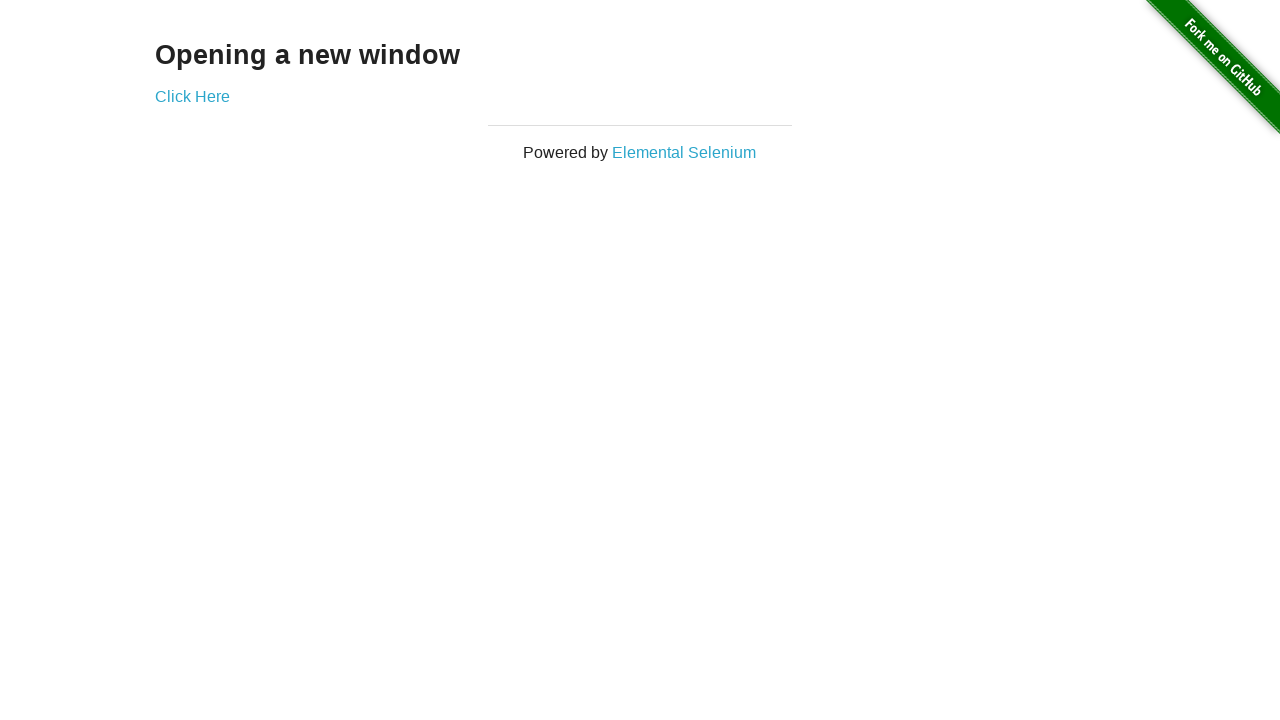

Verified original page title is 'The Internet'
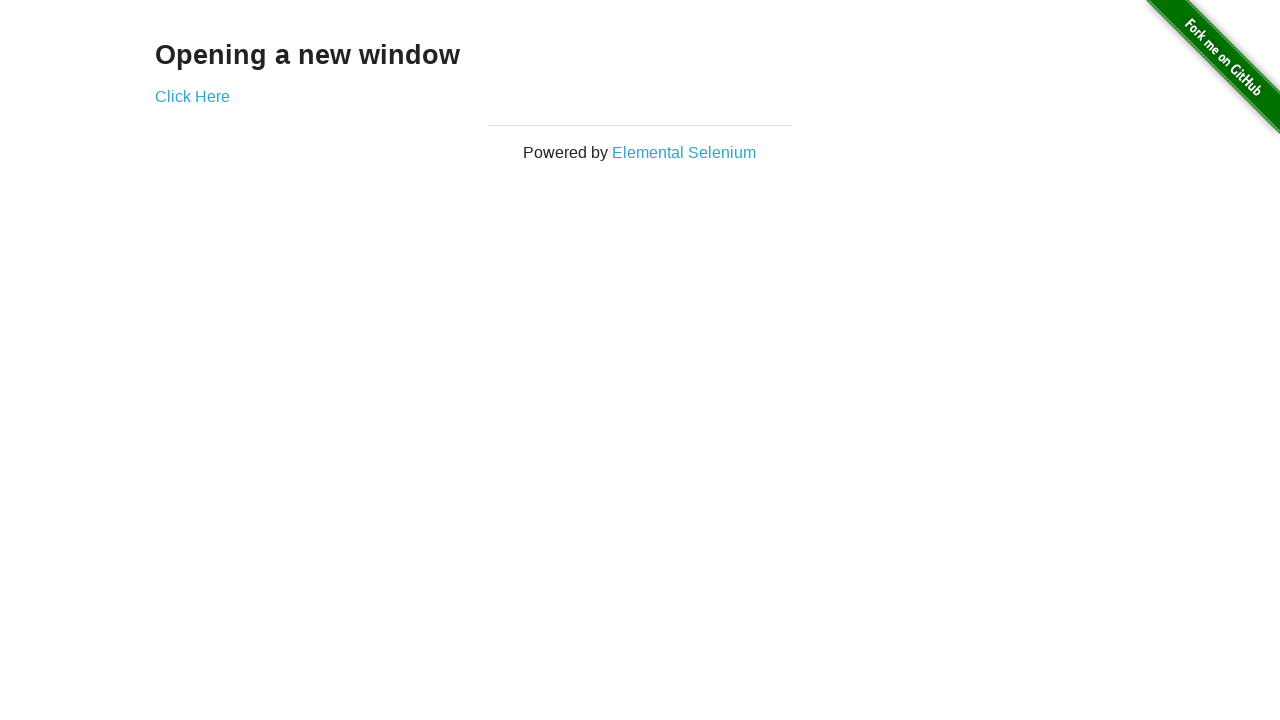

Clicked 'Click Here' link to open new window at (192, 96) on a:has-text('Click Here')
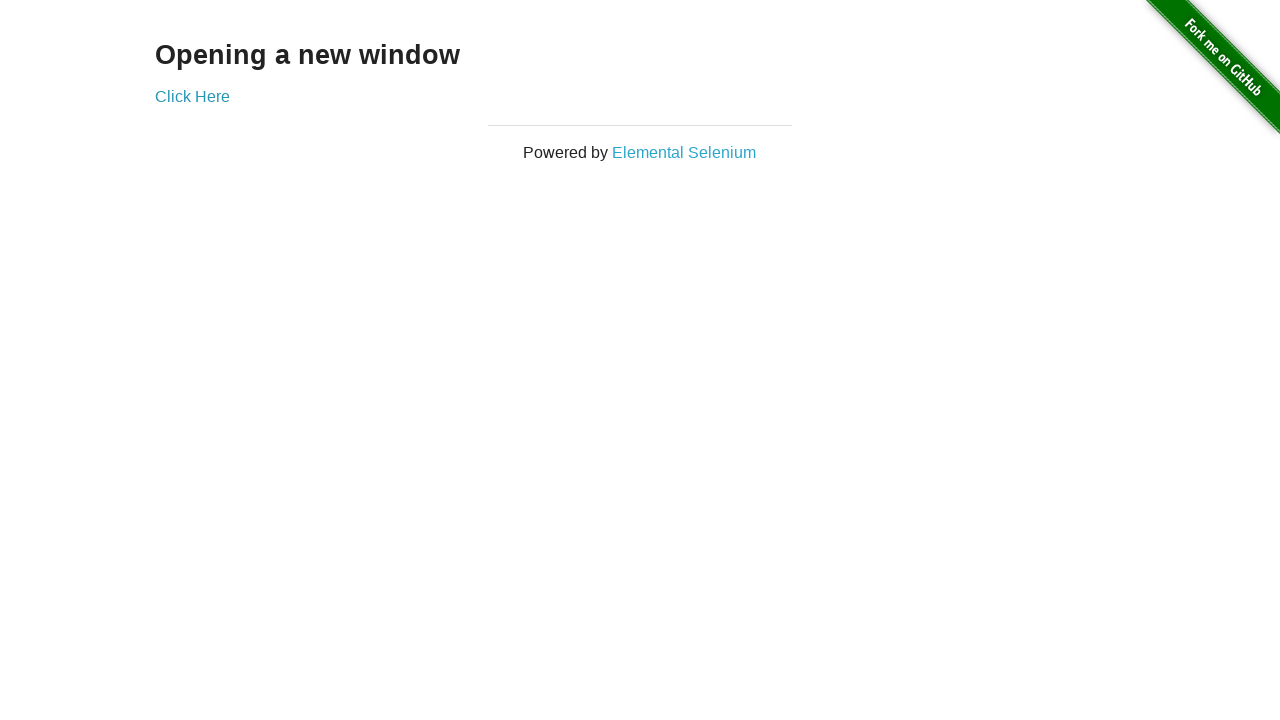

New window loaded and ready
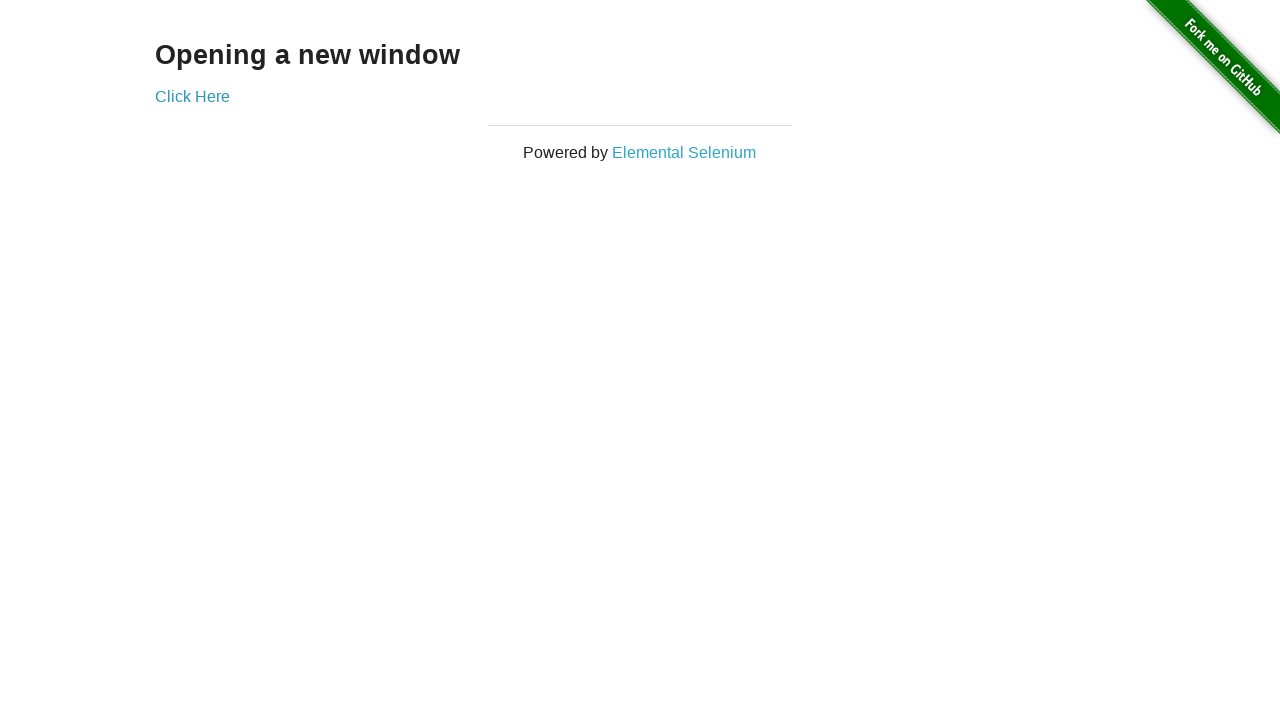

Verified new window title is 'New Window'
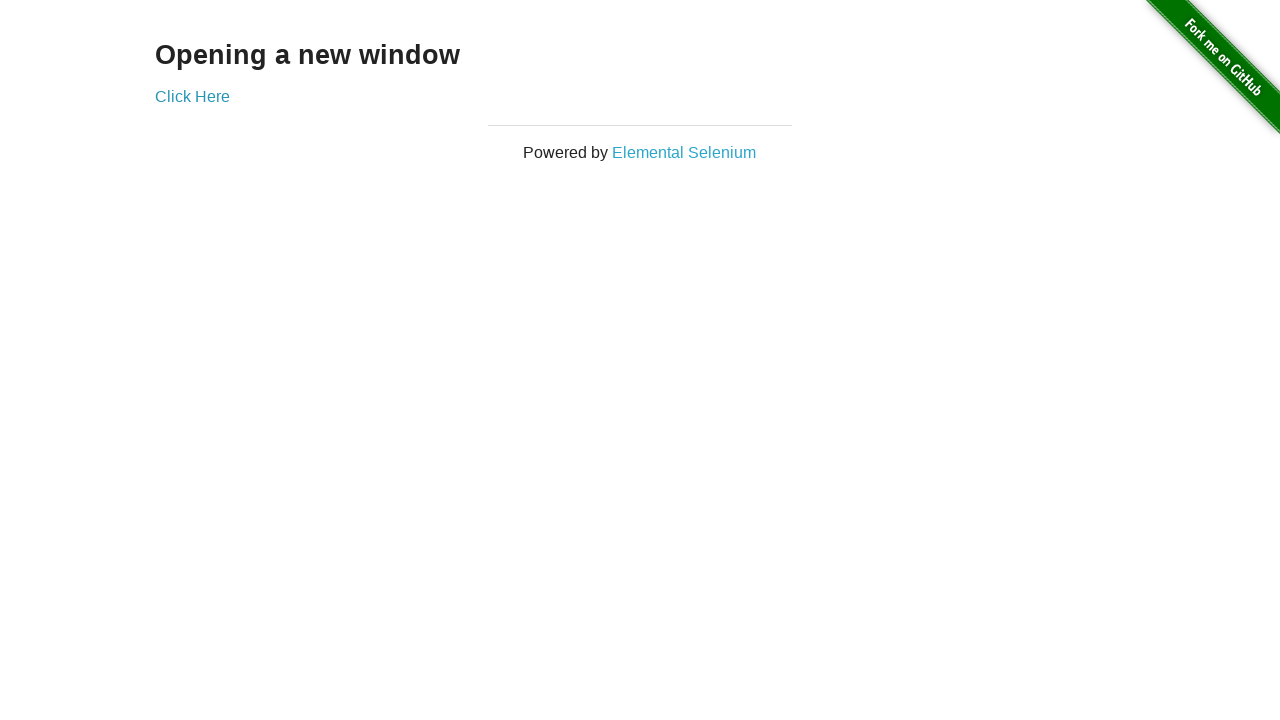

Verified new window text is 'New Window'
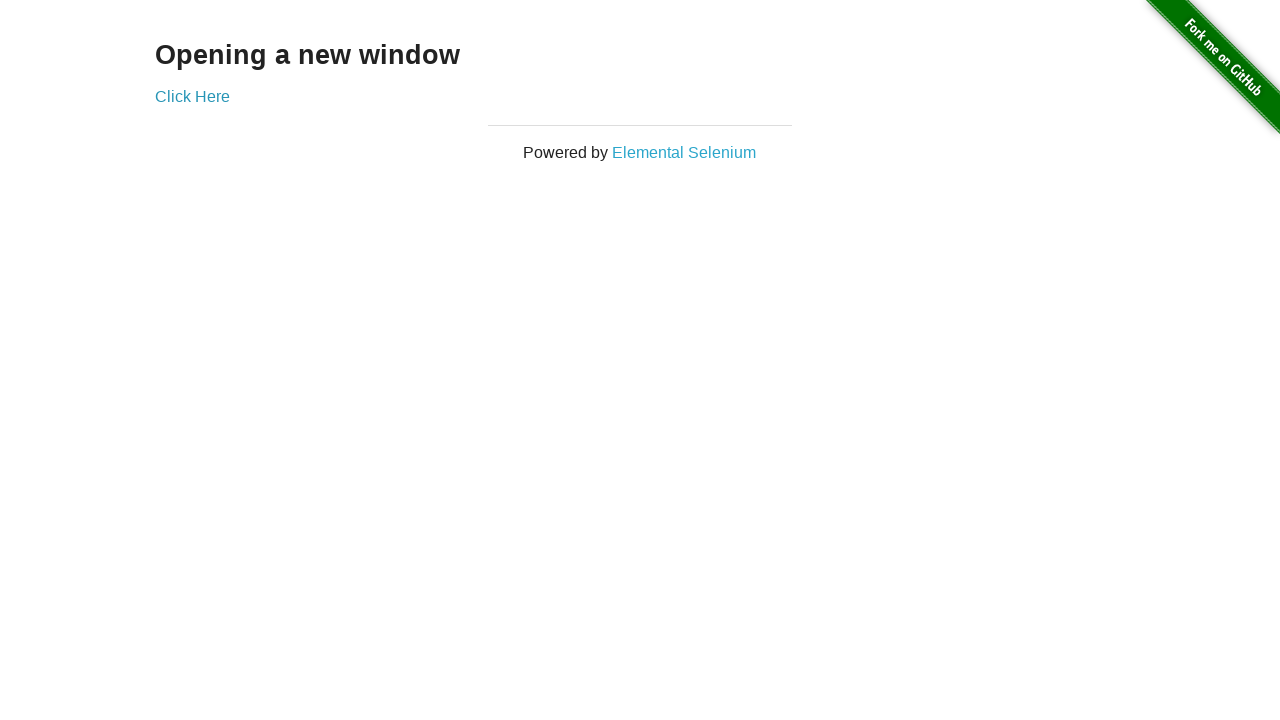

Switched back to original window
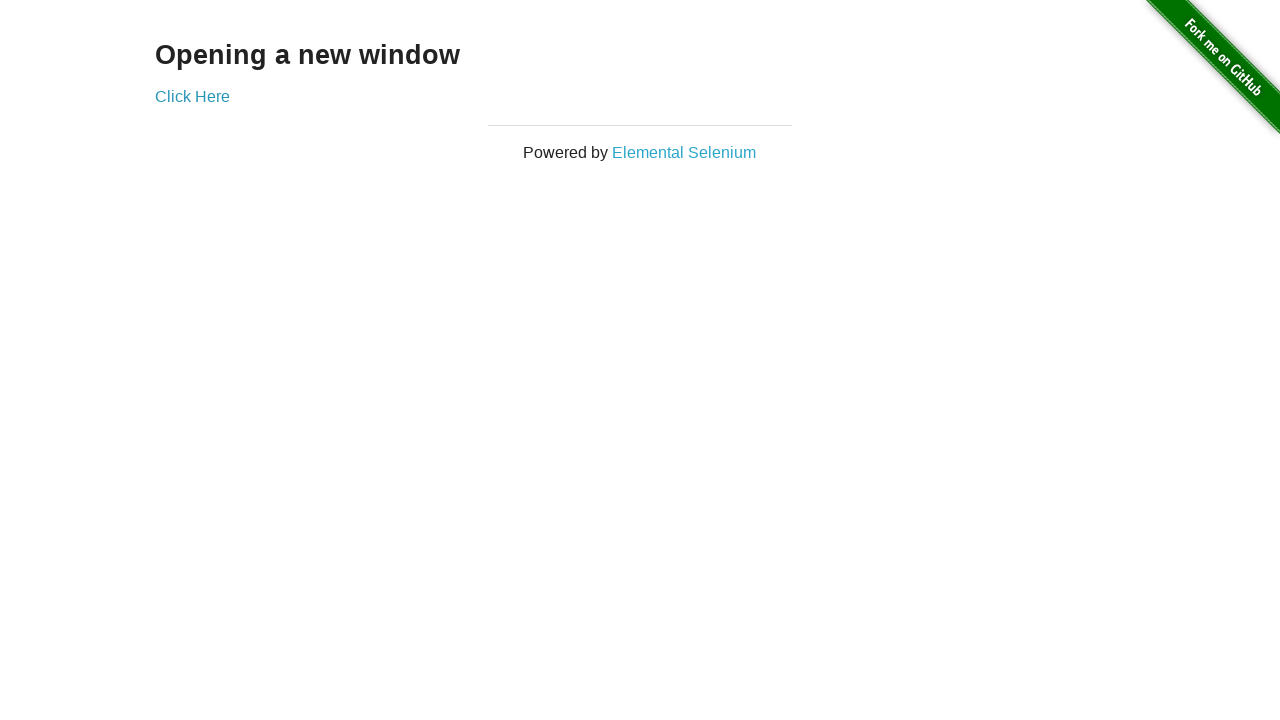

Verified original page title is still 'The Internet'
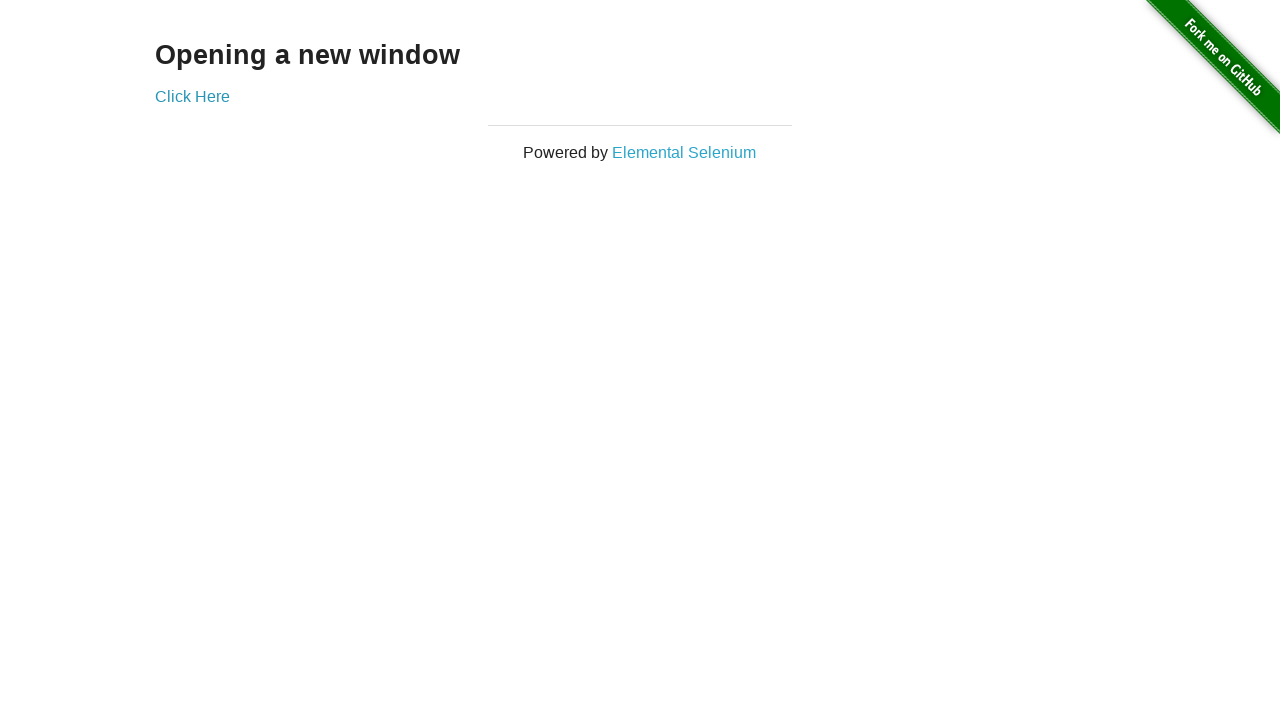

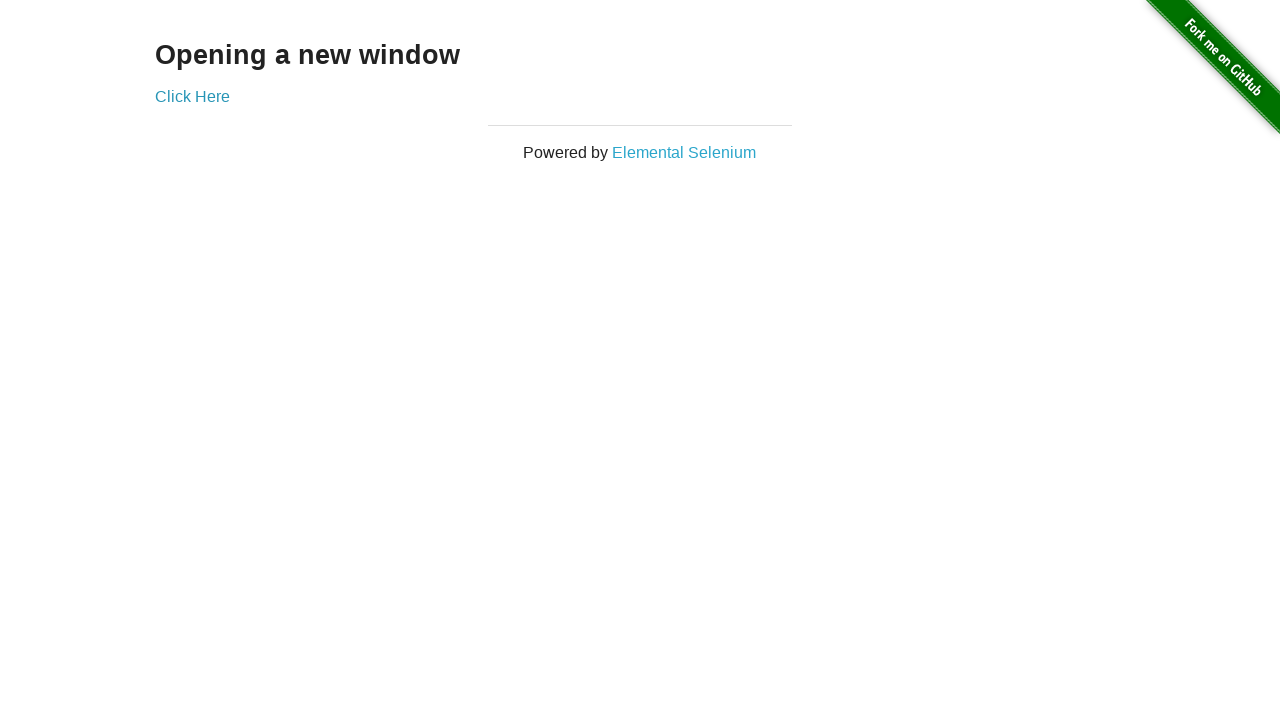